Tests alert handling by clicking a button to trigger an alert and accepting it

Starting URL: https://demoqa.com/alerts

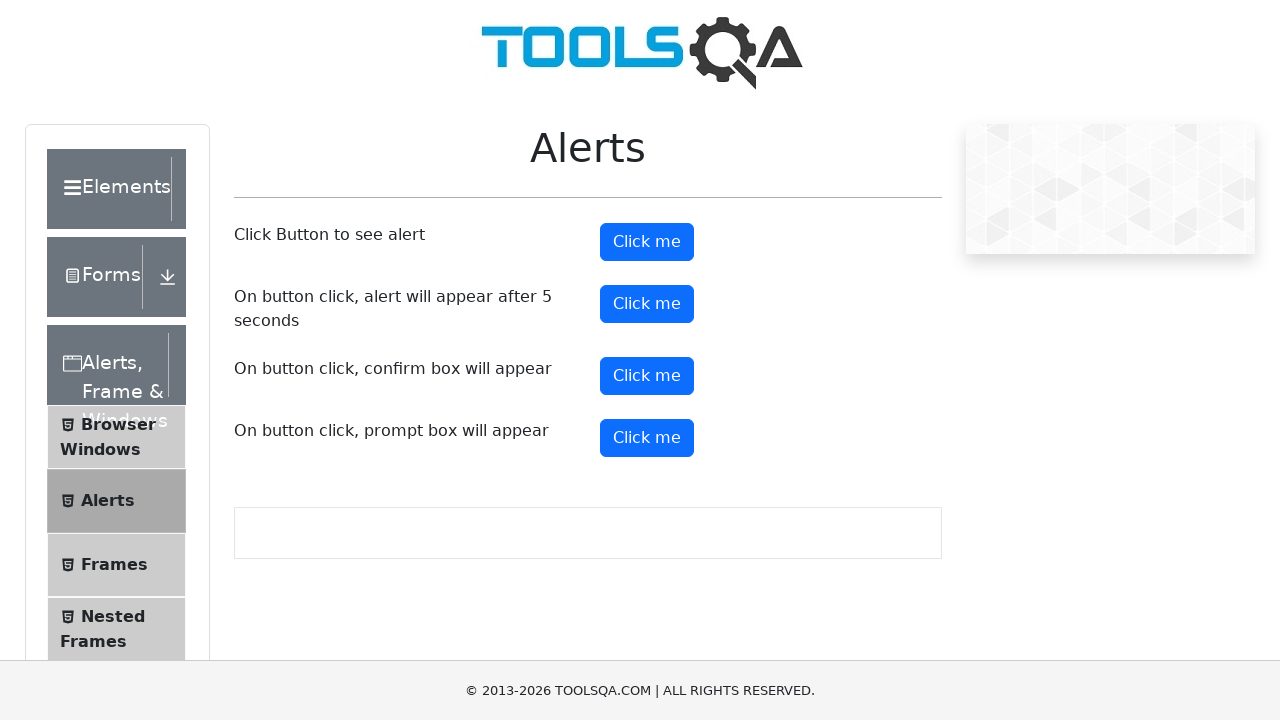

Set up alert dialog handler to accept alerts
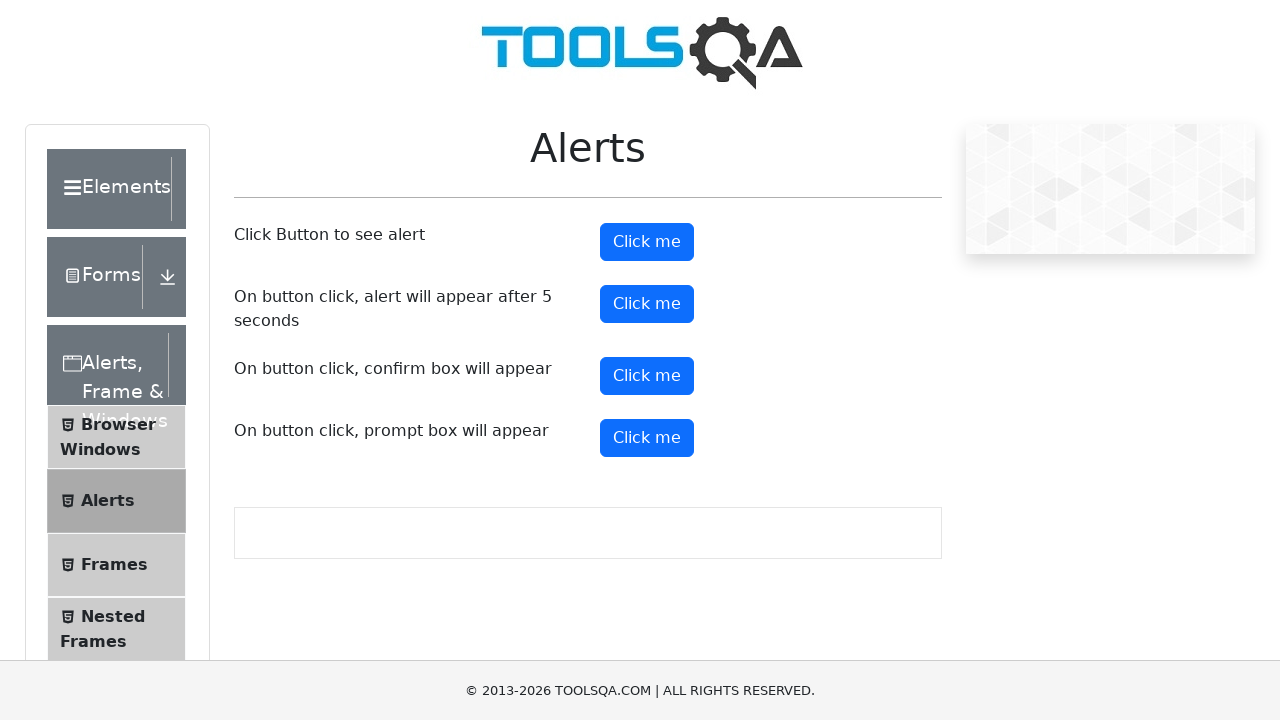

Clicked alert button to trigger alert at (647, 242) on #alertButton
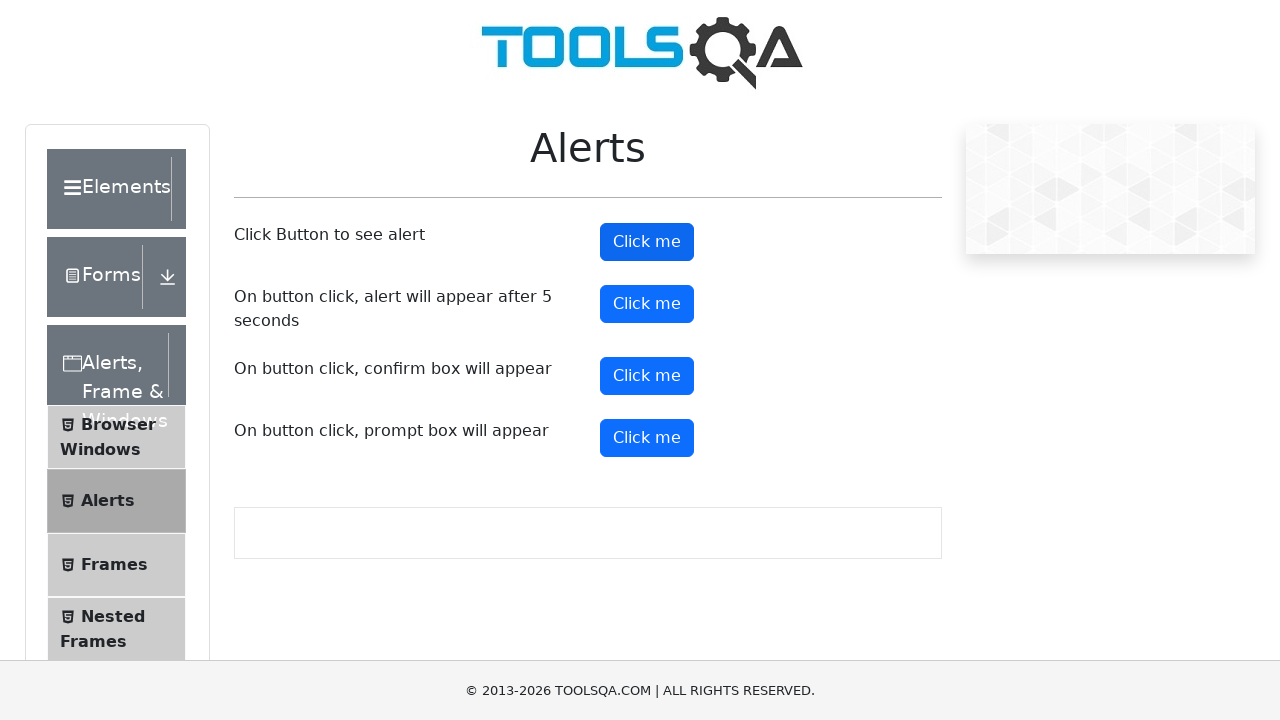

Waited for alert to be processed and accepted
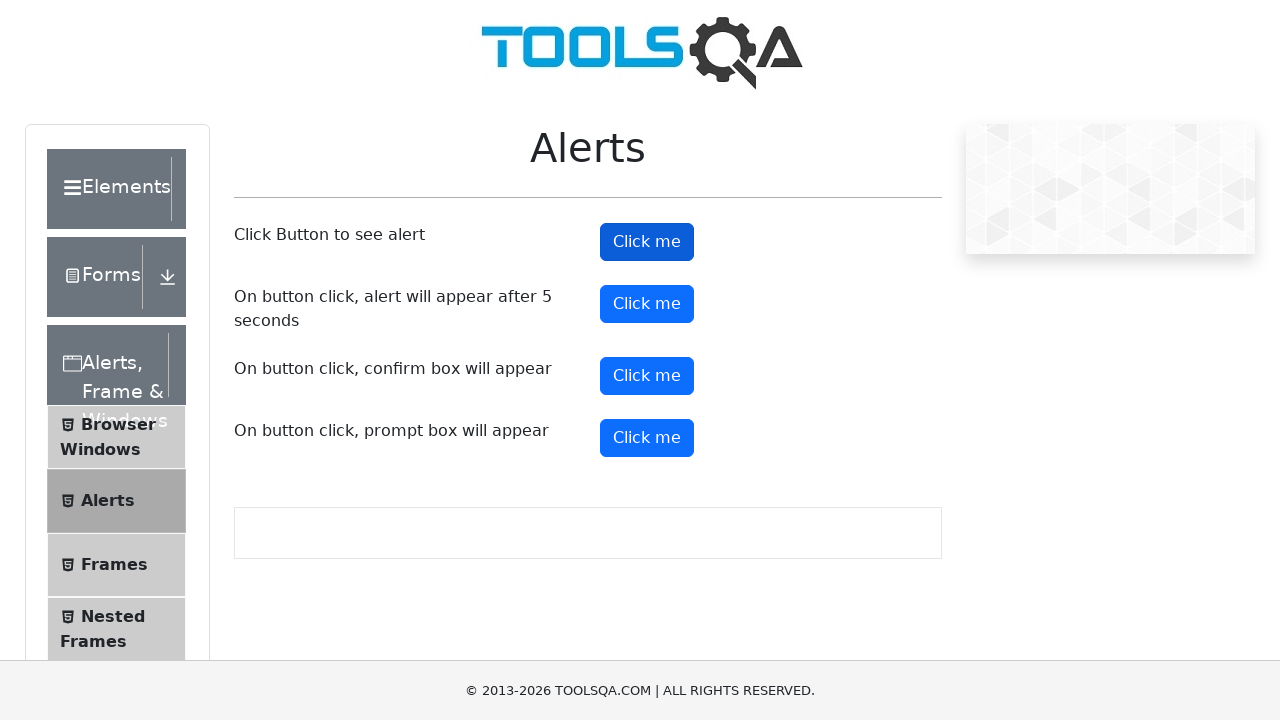

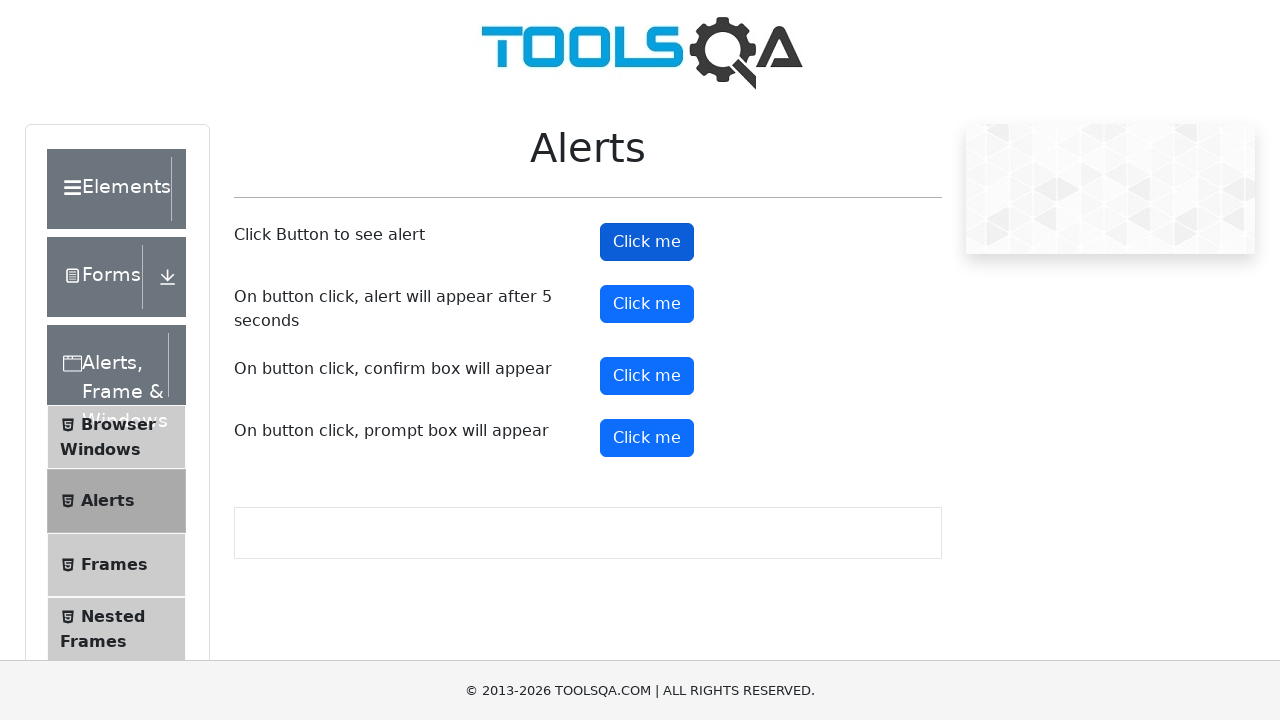